Tests scrolling functionality on a practice page by scrolling the main window down and then scrolling within a fixed-header table element to verify table content is accessible.

Starting URL: https://www.rahulshettyacademy.com/AutomationPractice/

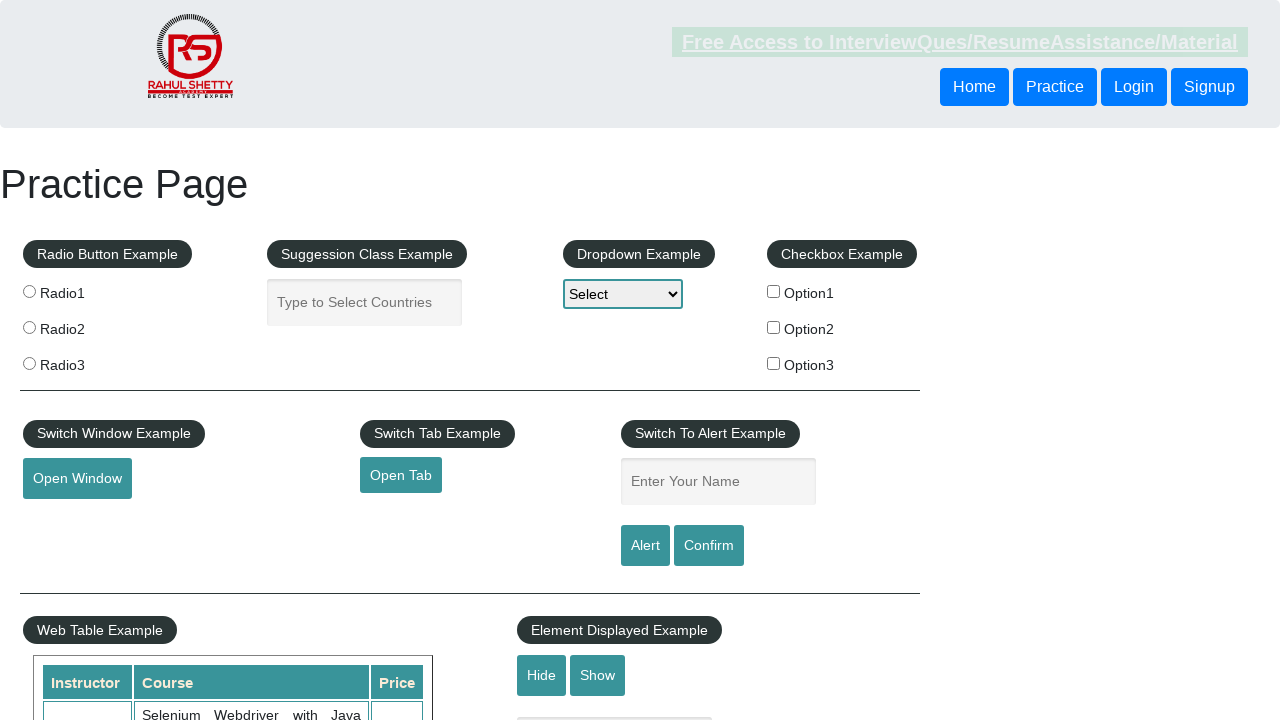

Scrolled main window down by 700 pixels
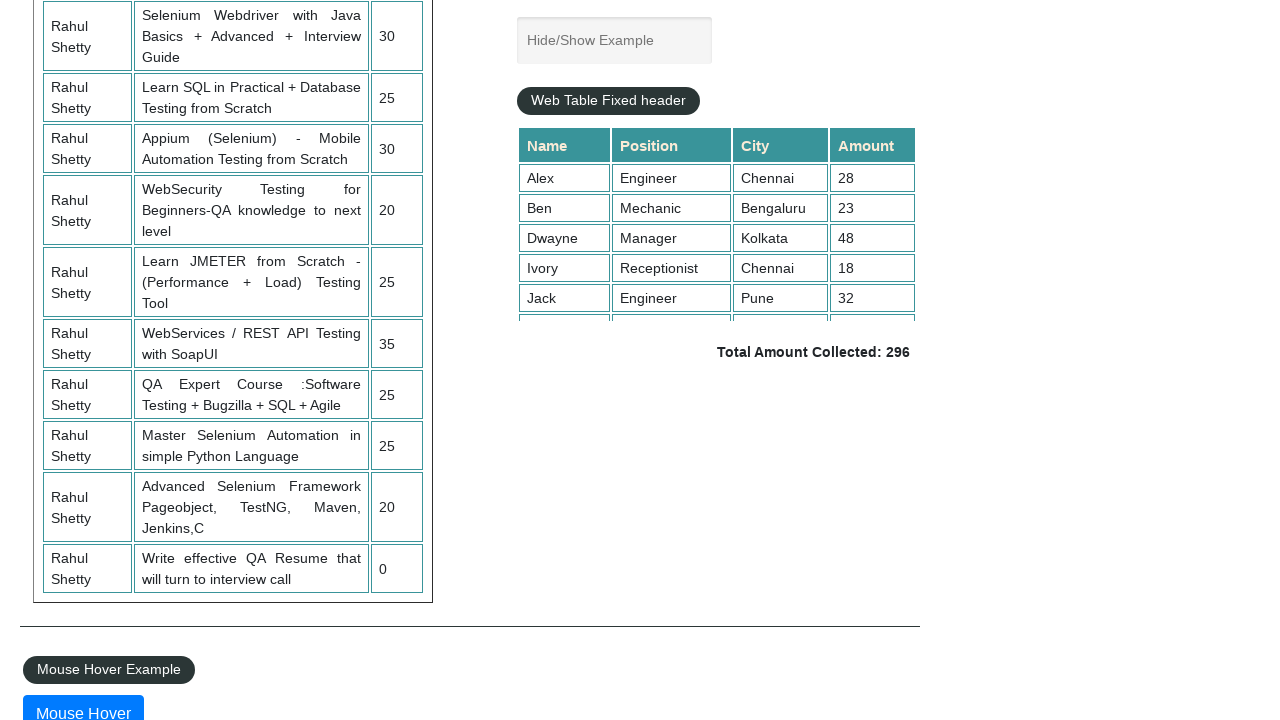

Scrolled fixed-header table element to 500px from top
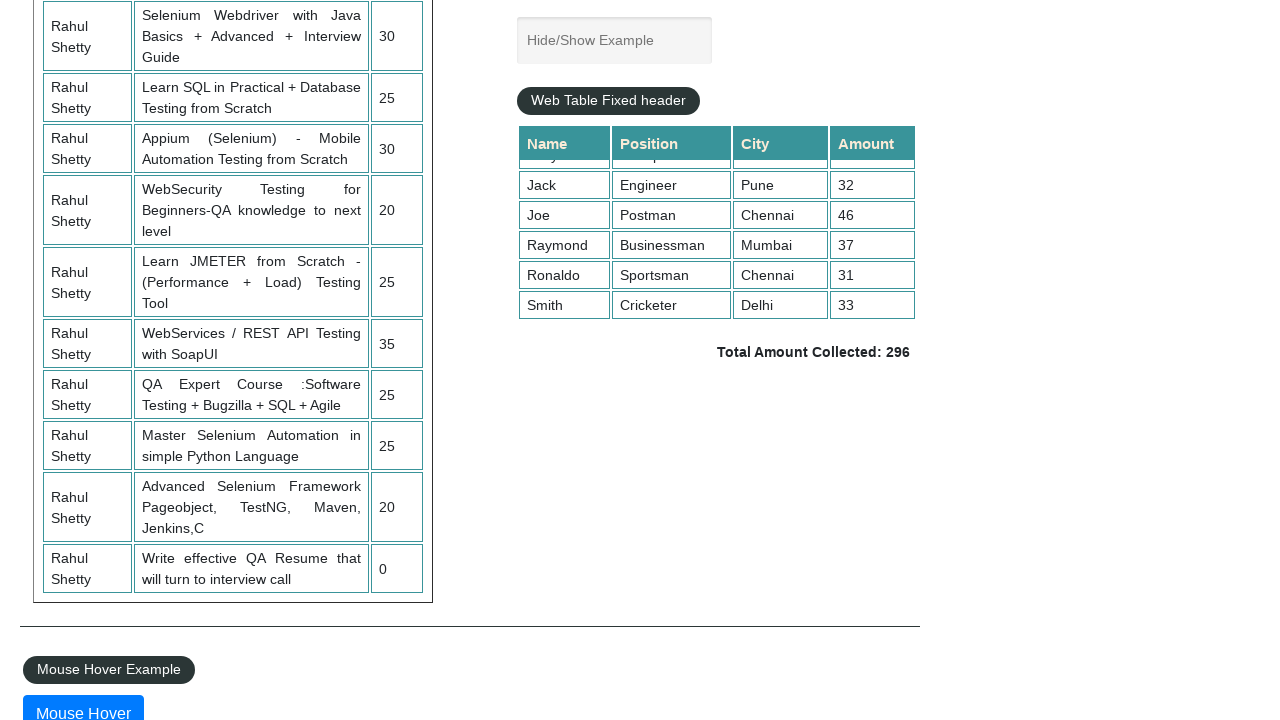

Table with class 'table-display' became visible
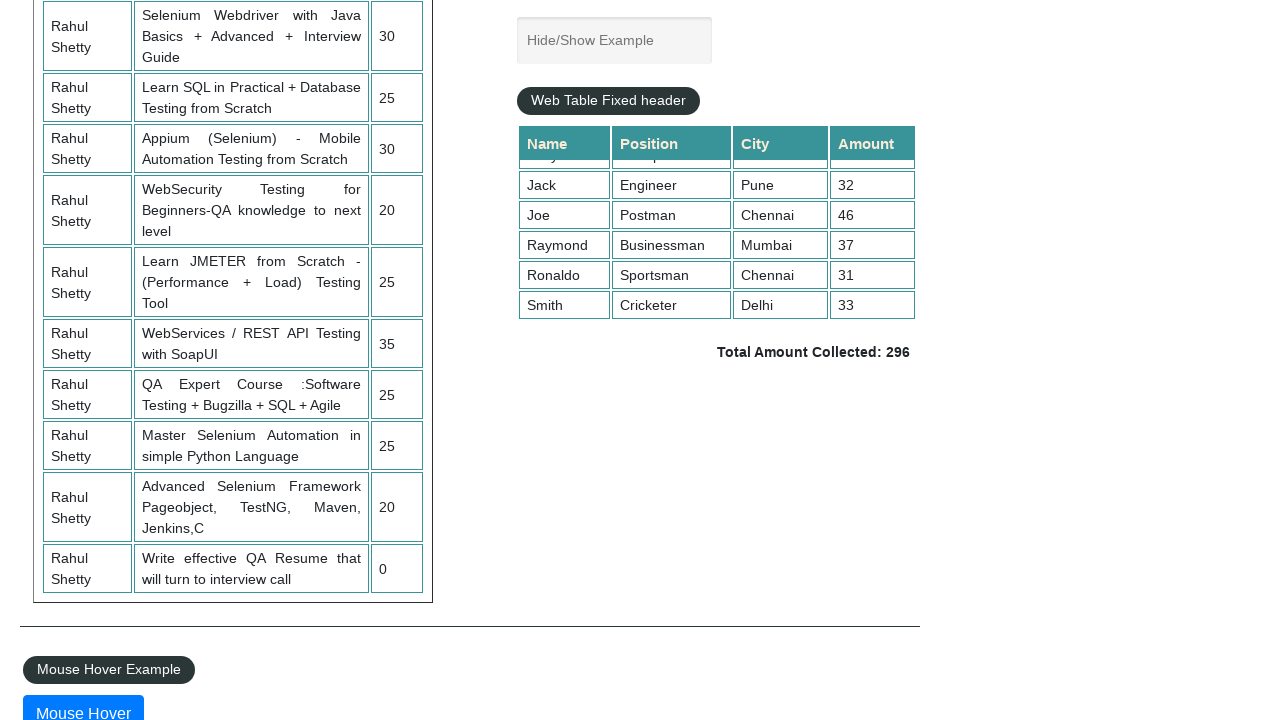

Table cells in third column are accessible after scrolling
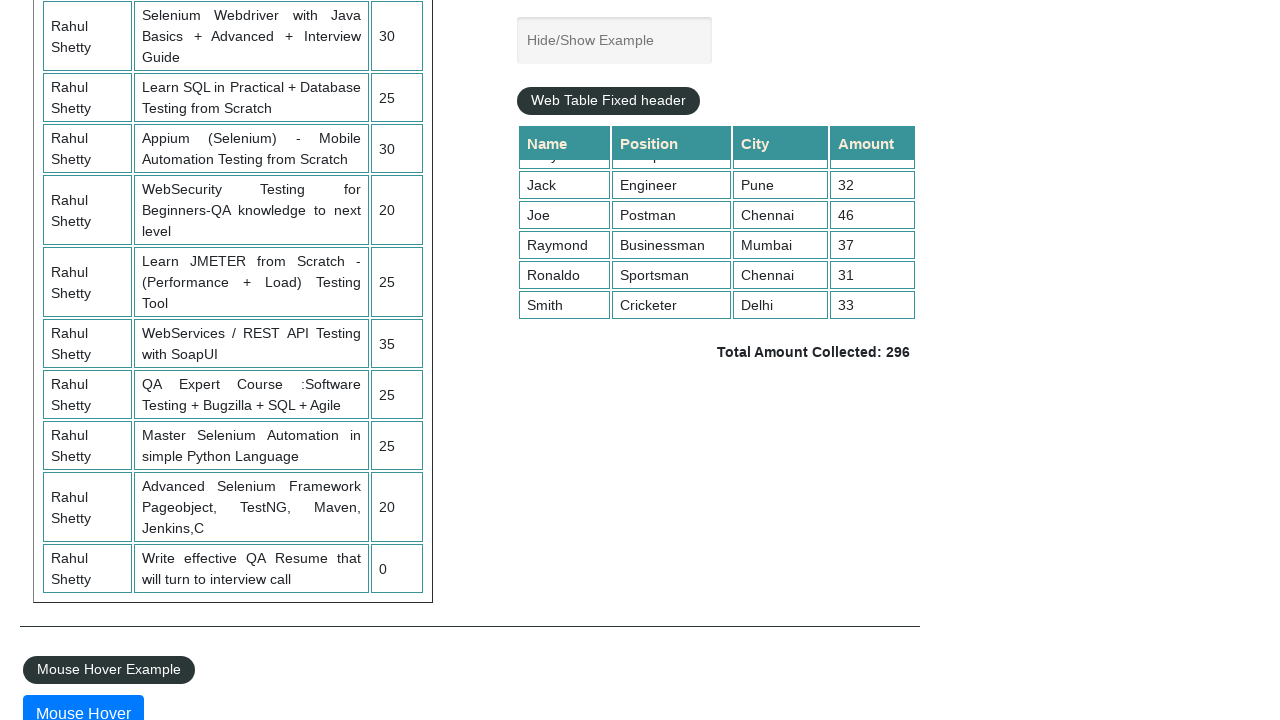

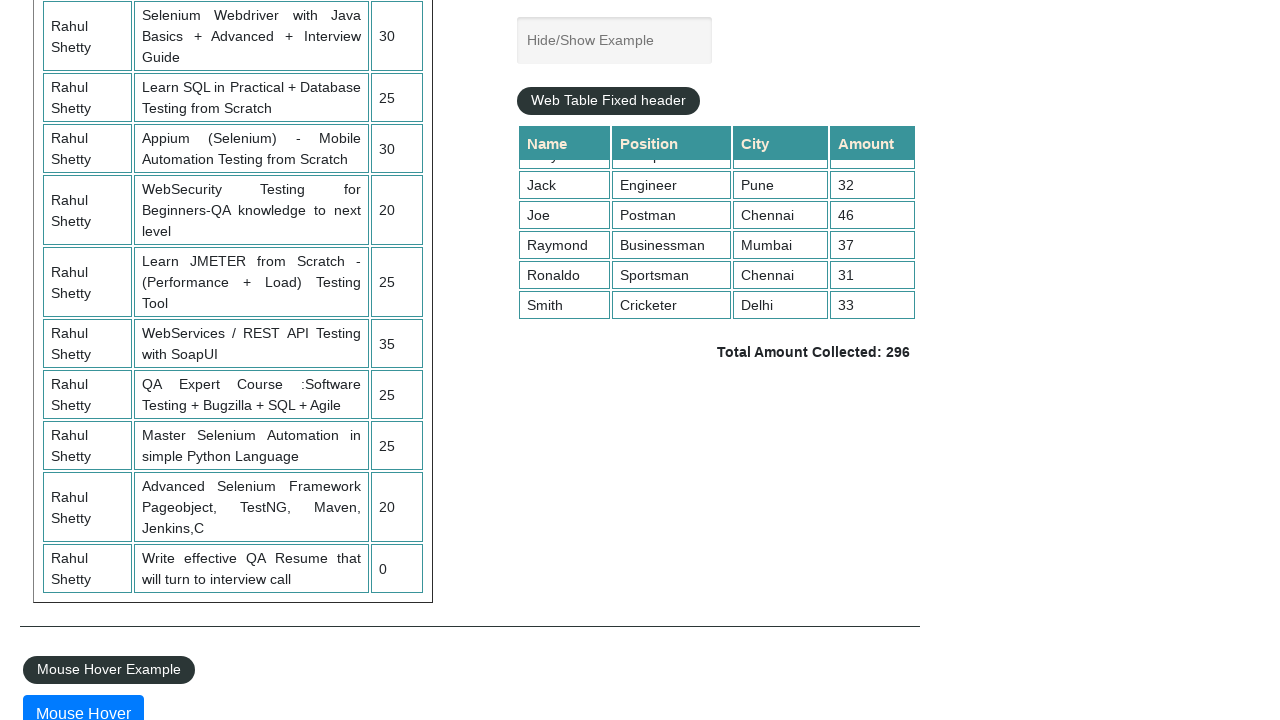